Navigates to the Selenium downloads page and maximizes the browser window

Starting URL: https://www.selenium.dev/downloads/

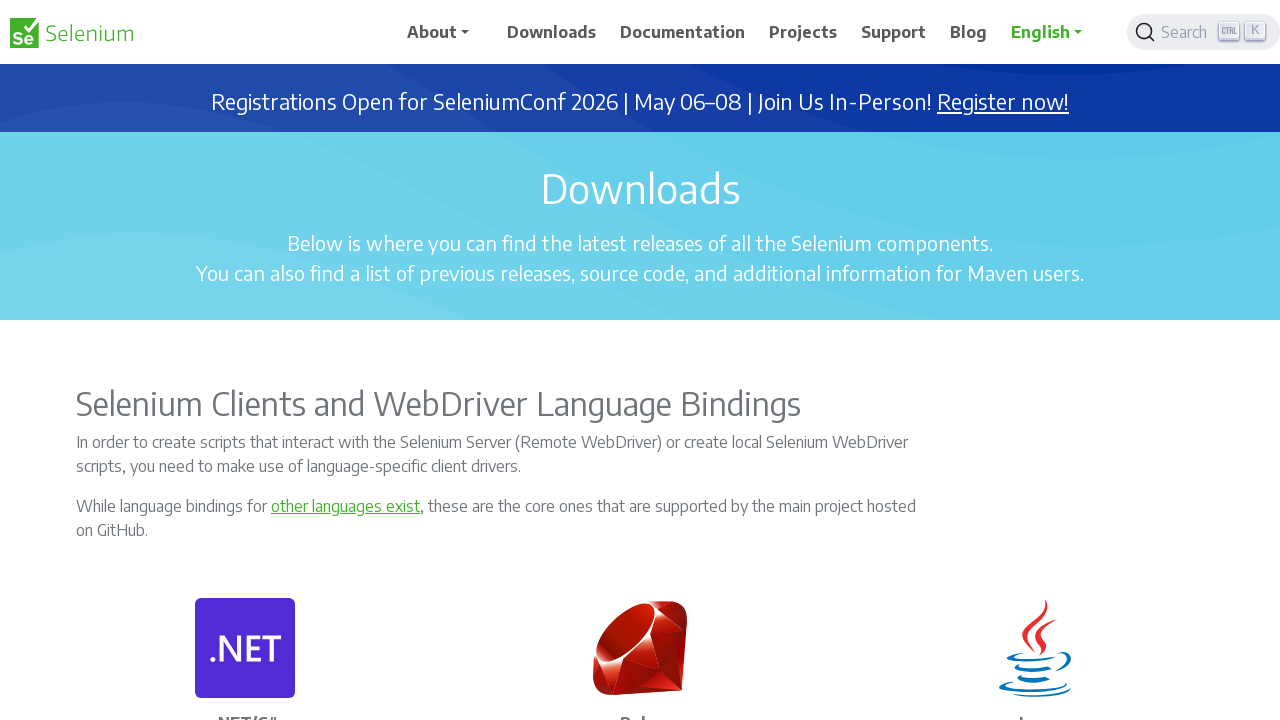

Navigated to Selenium downloads page
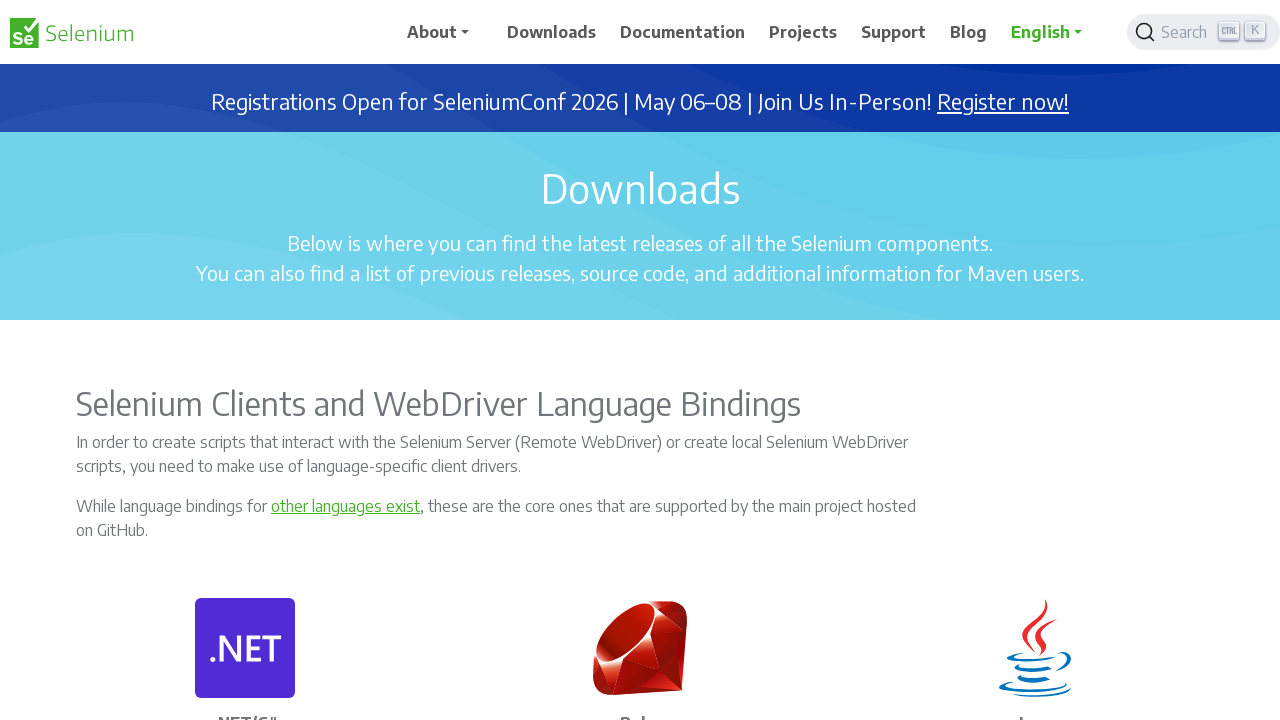

Maximized browser window to 1920x1080
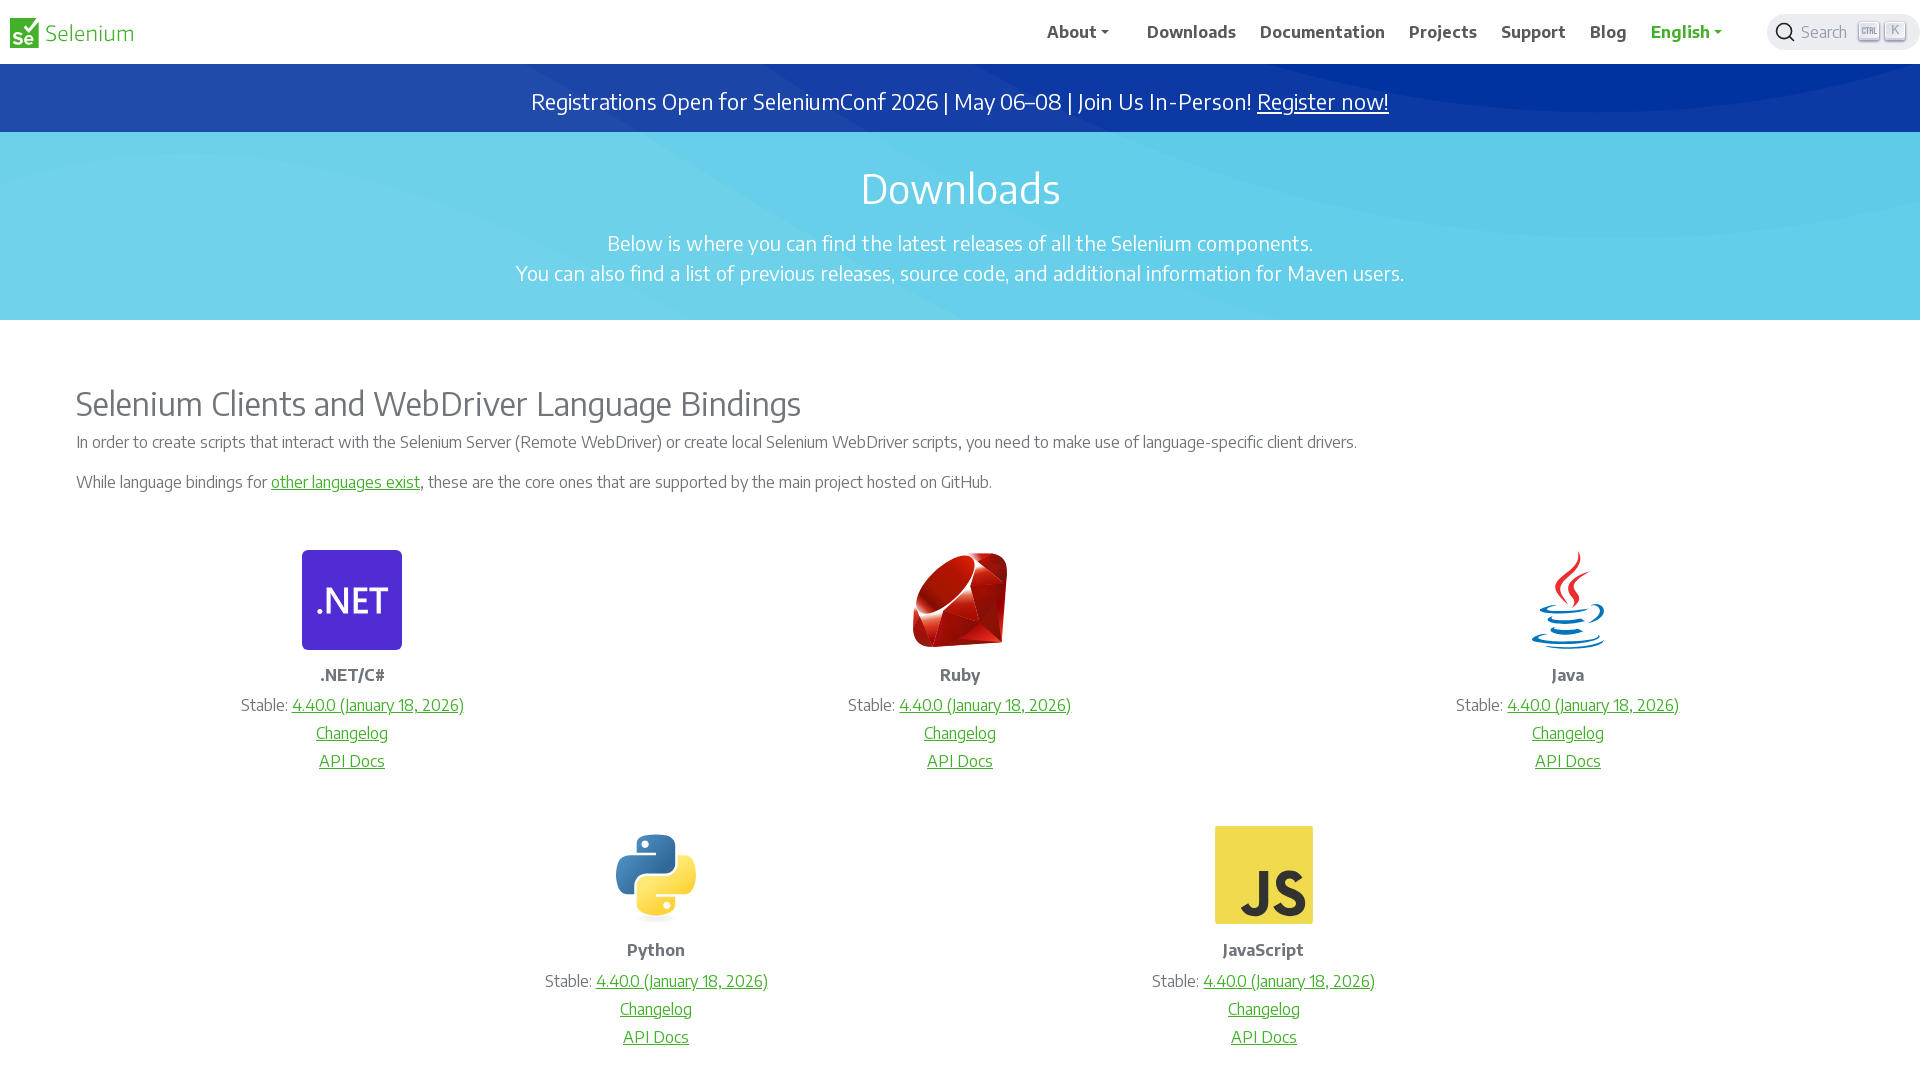

Page fully loaded - DOM content ready
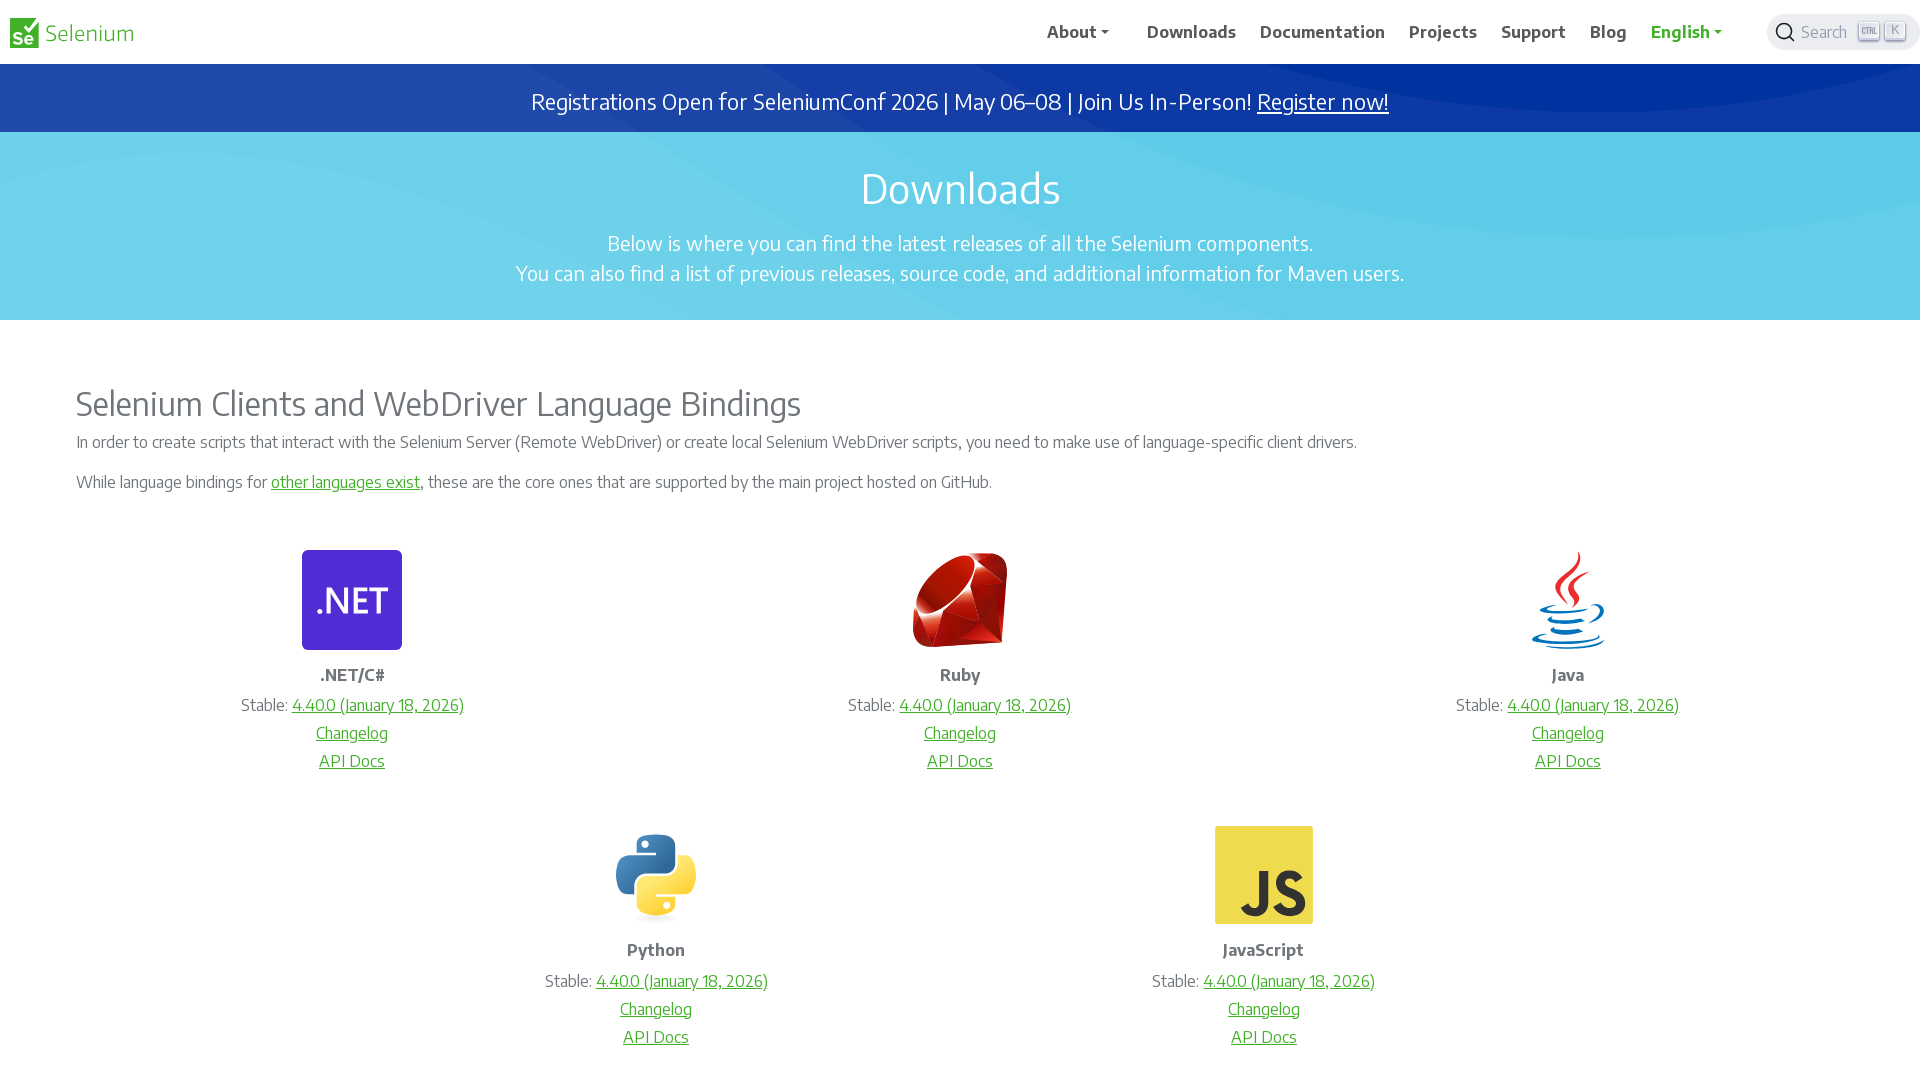

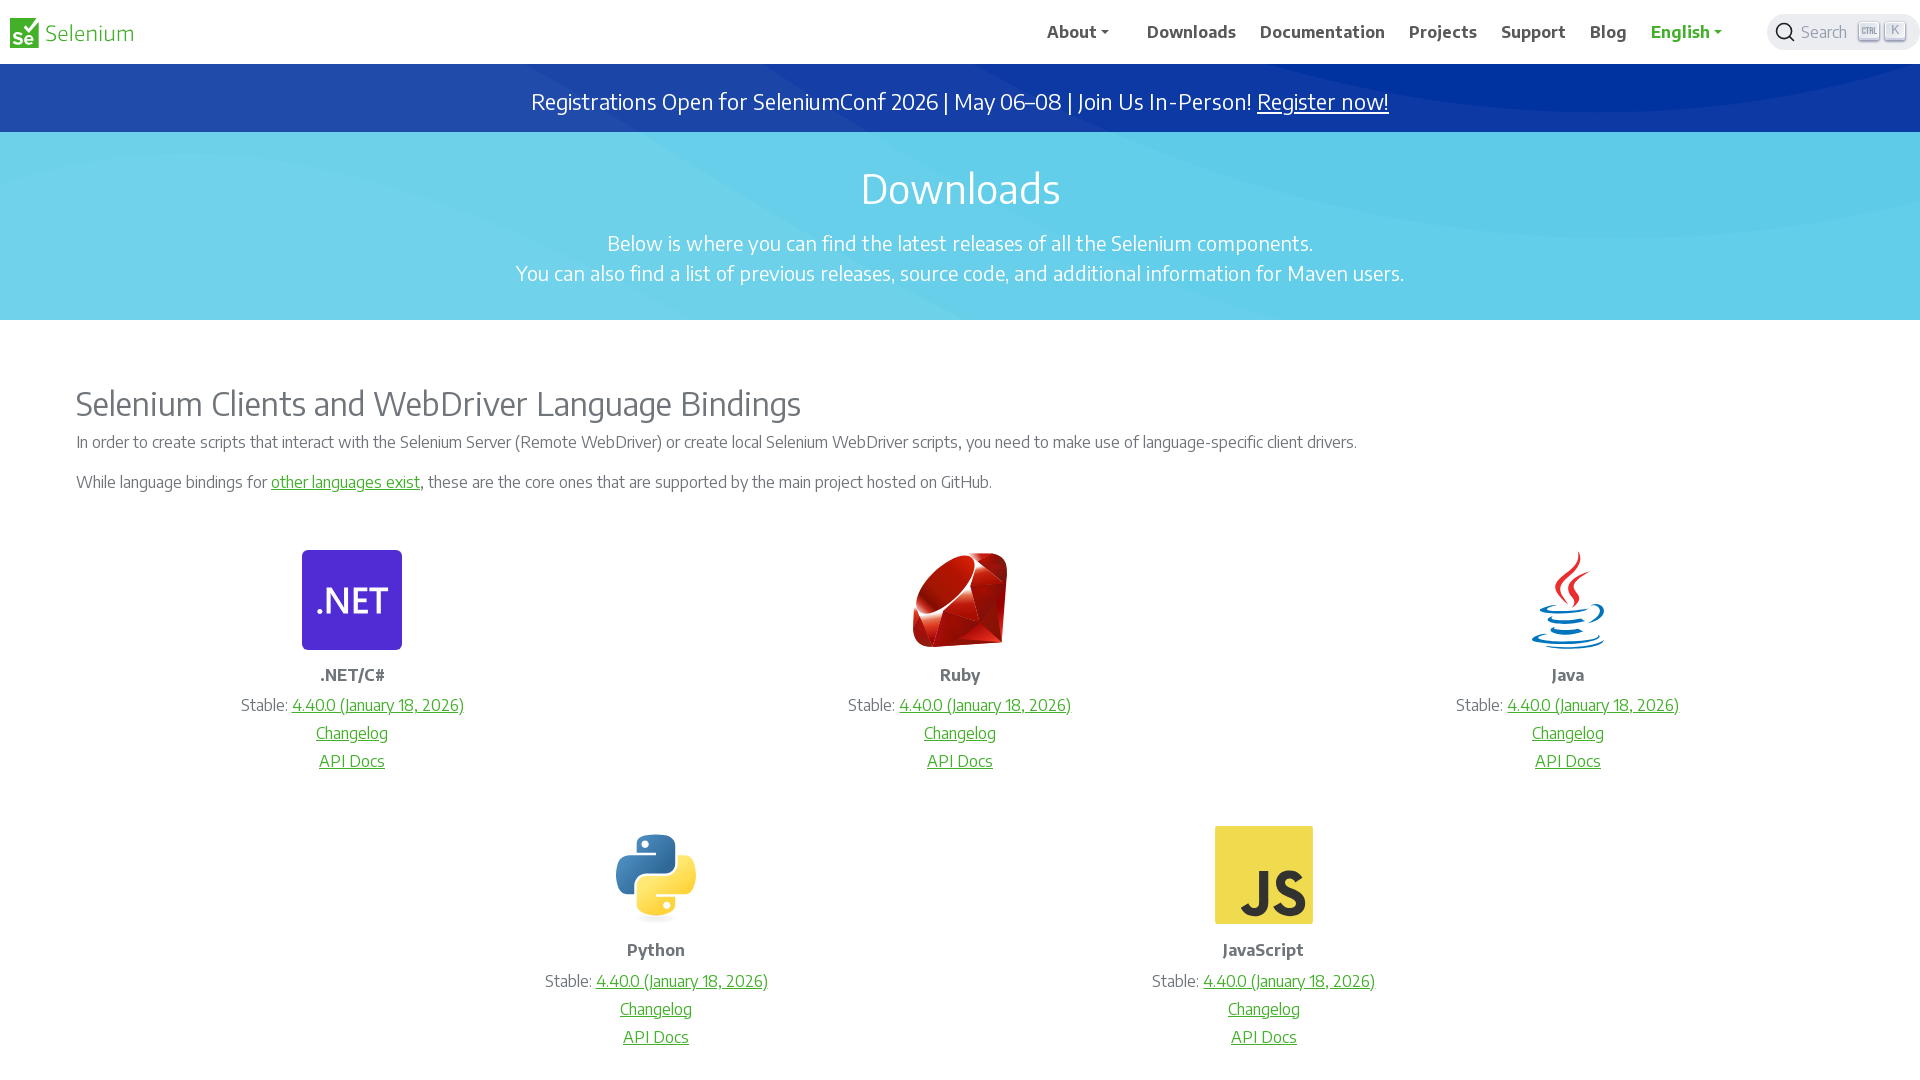